Navigates to Rediff.com homepage and maximizes the browser window

Starting URL: http://rediff.com

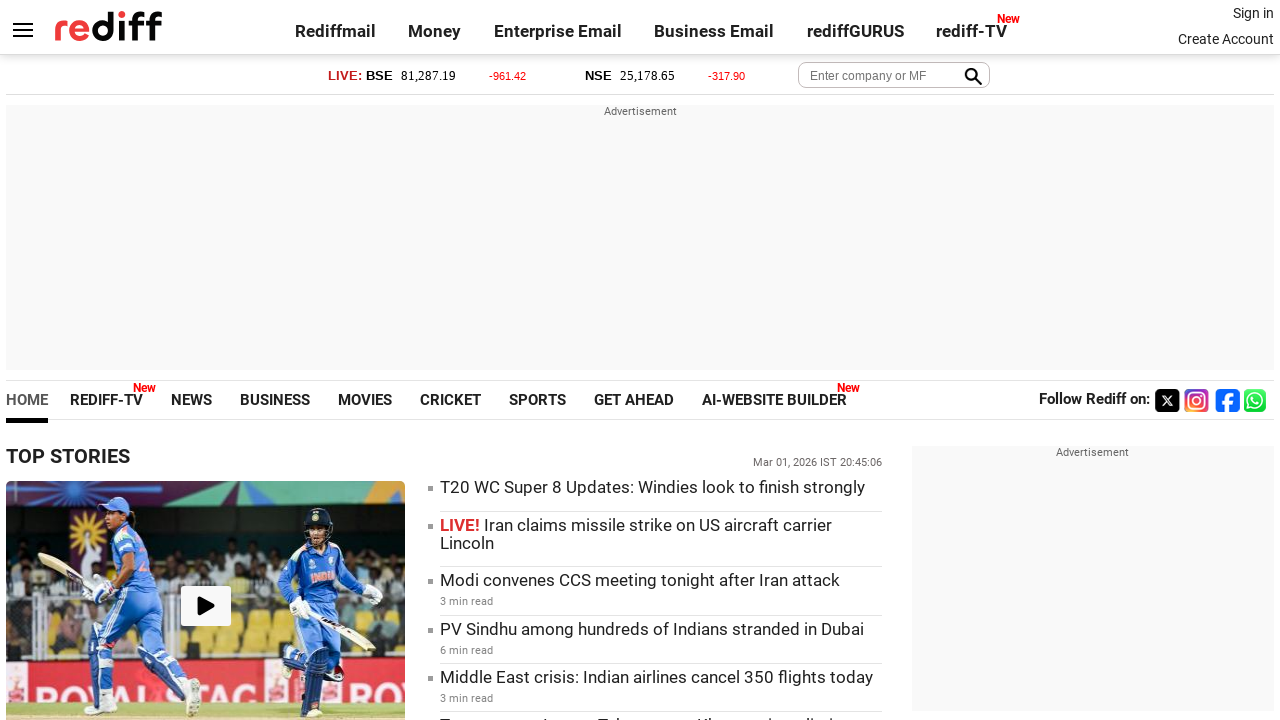

Set viewport size to 1920x1080
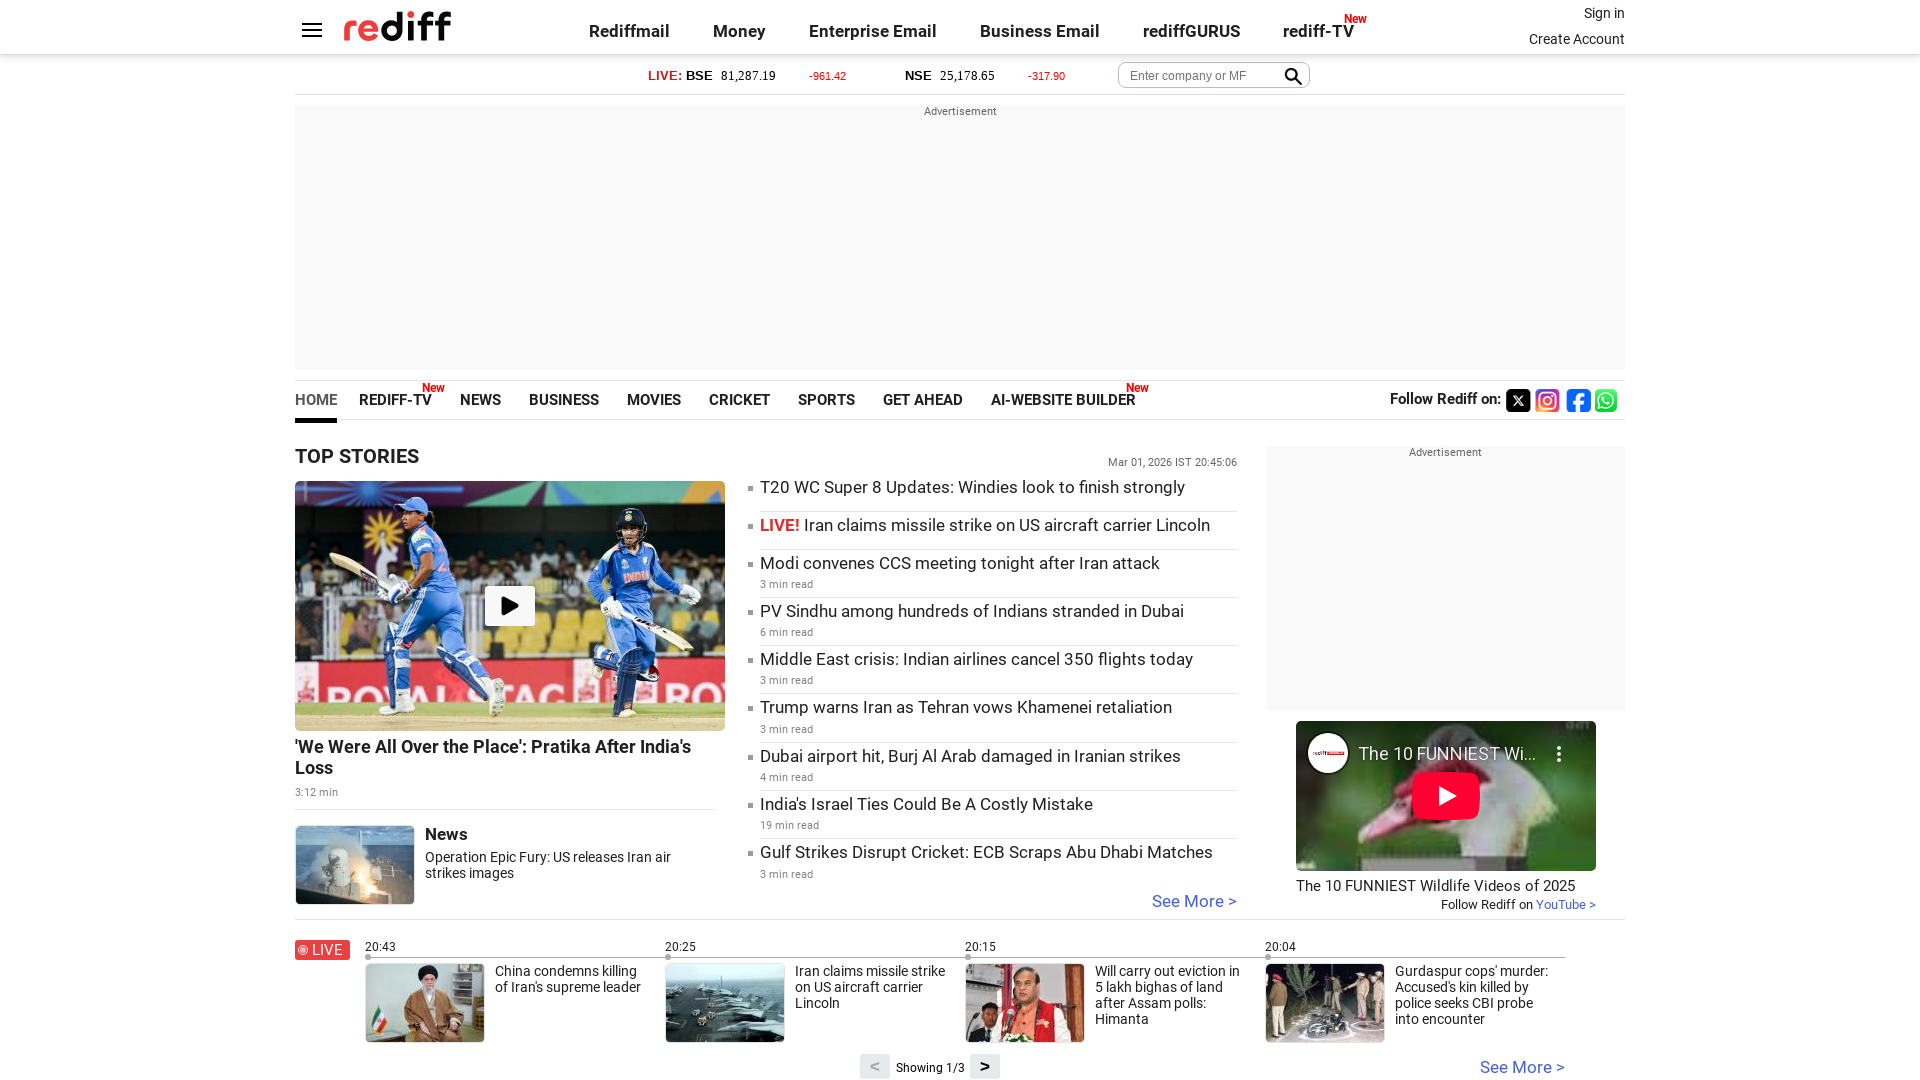

Rediff.com homepage loaded (domcontentloaded)
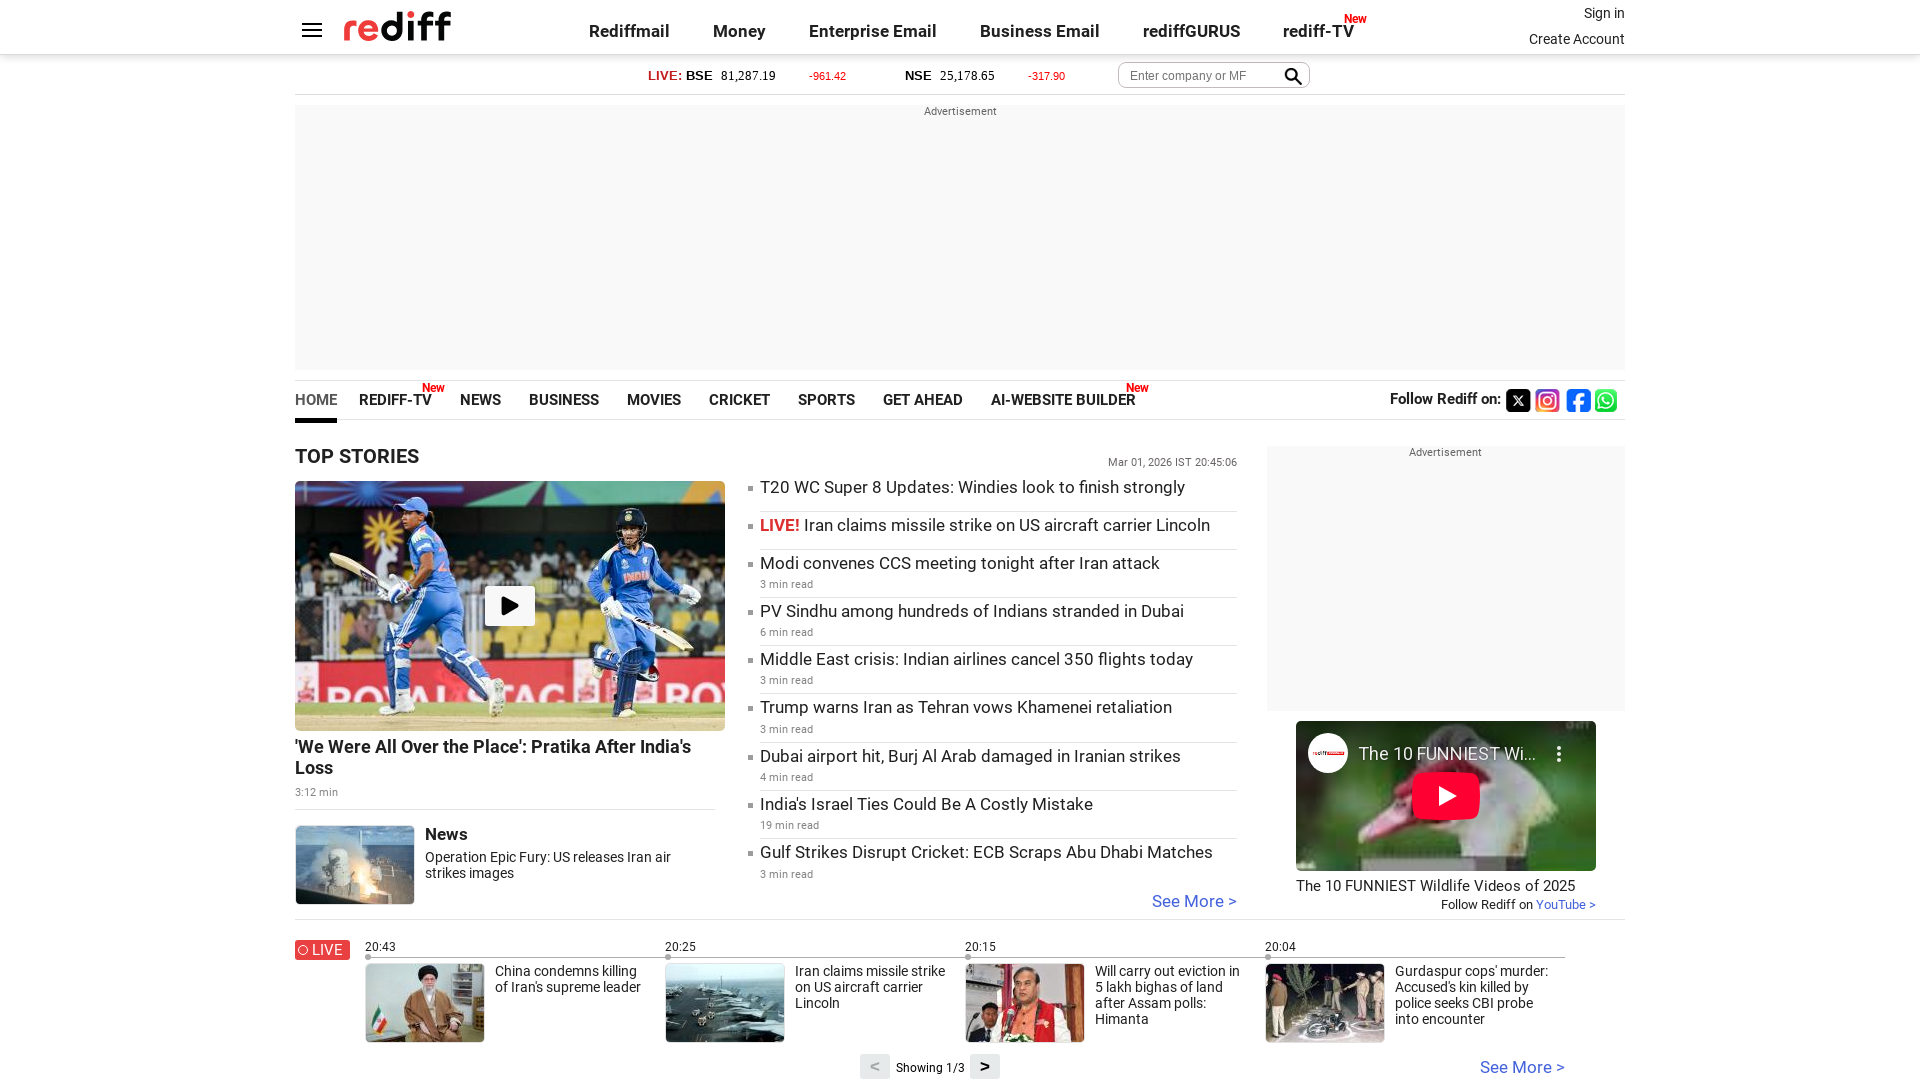

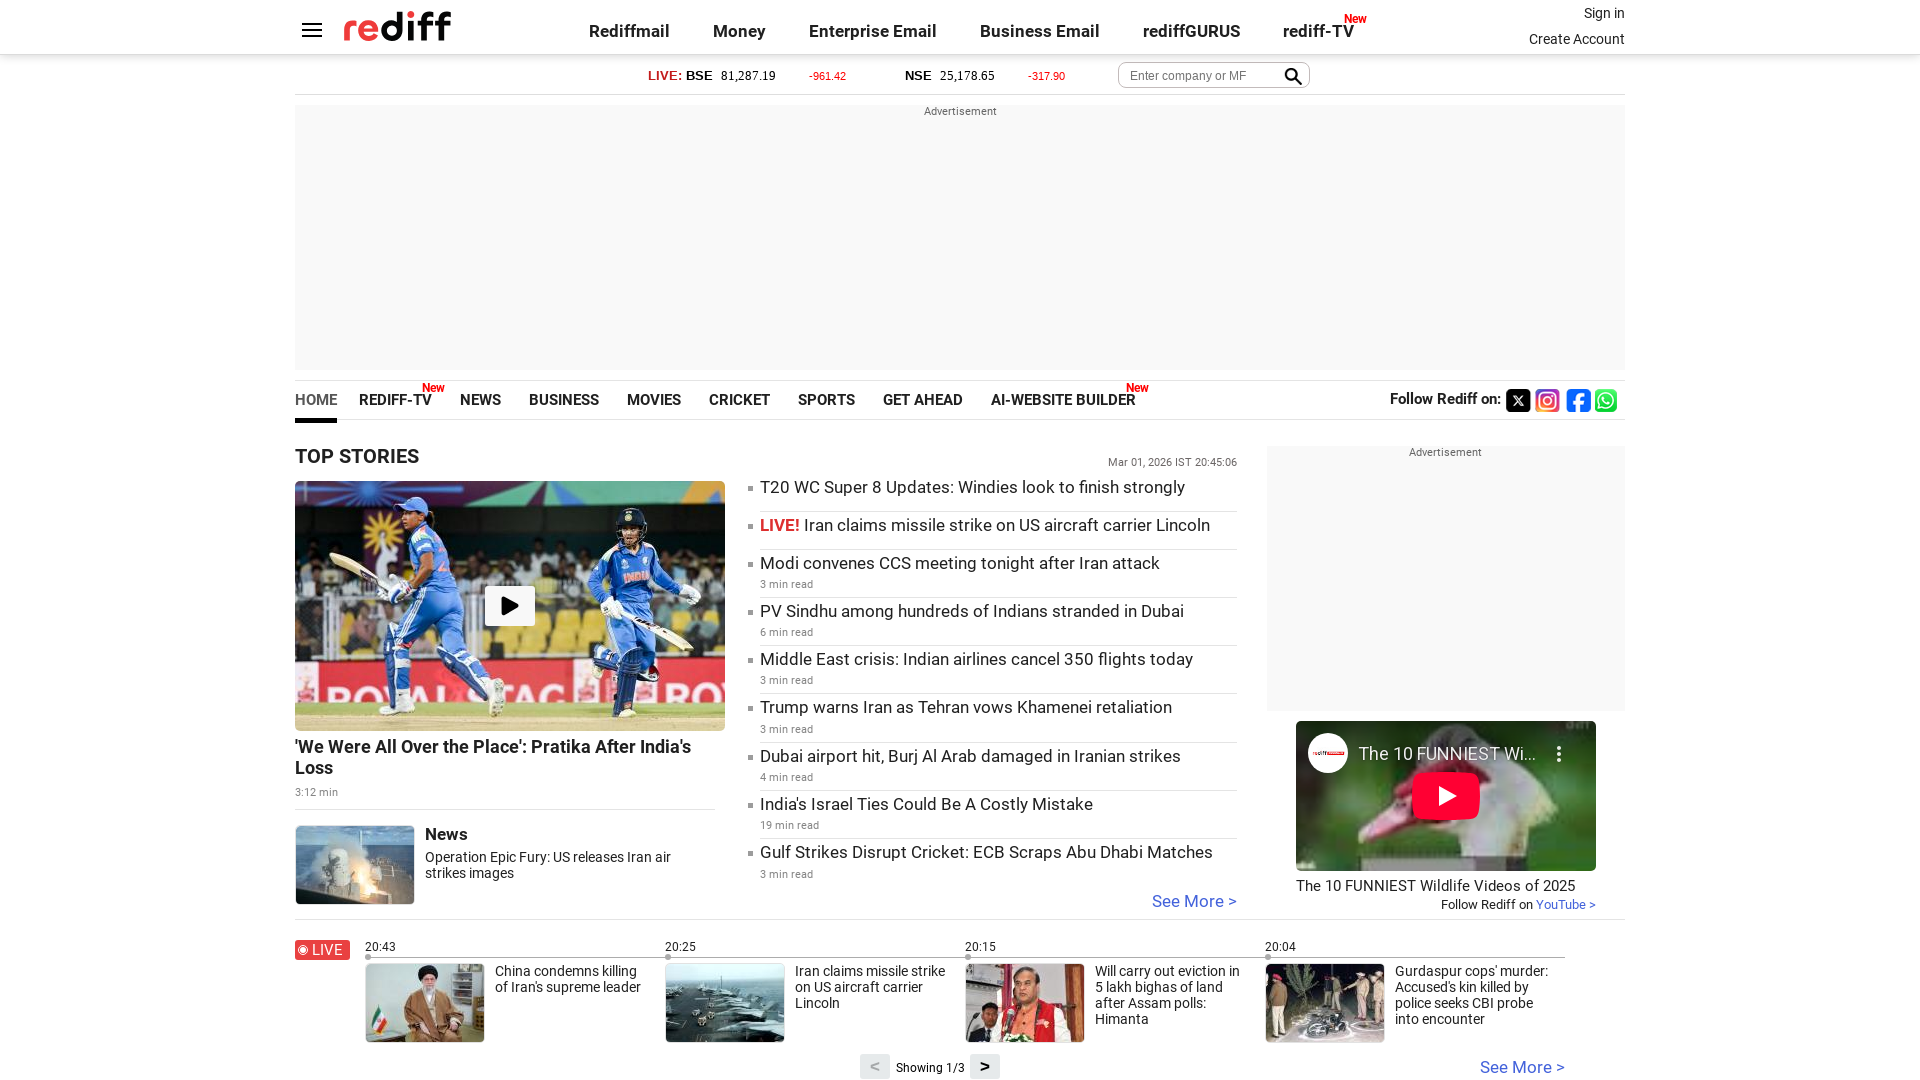